Tests registration form validation when attempting to register with an already-taken username and verifies the duplicate username error message.

Starting URL: https://qa-complexapp.onrender.com/

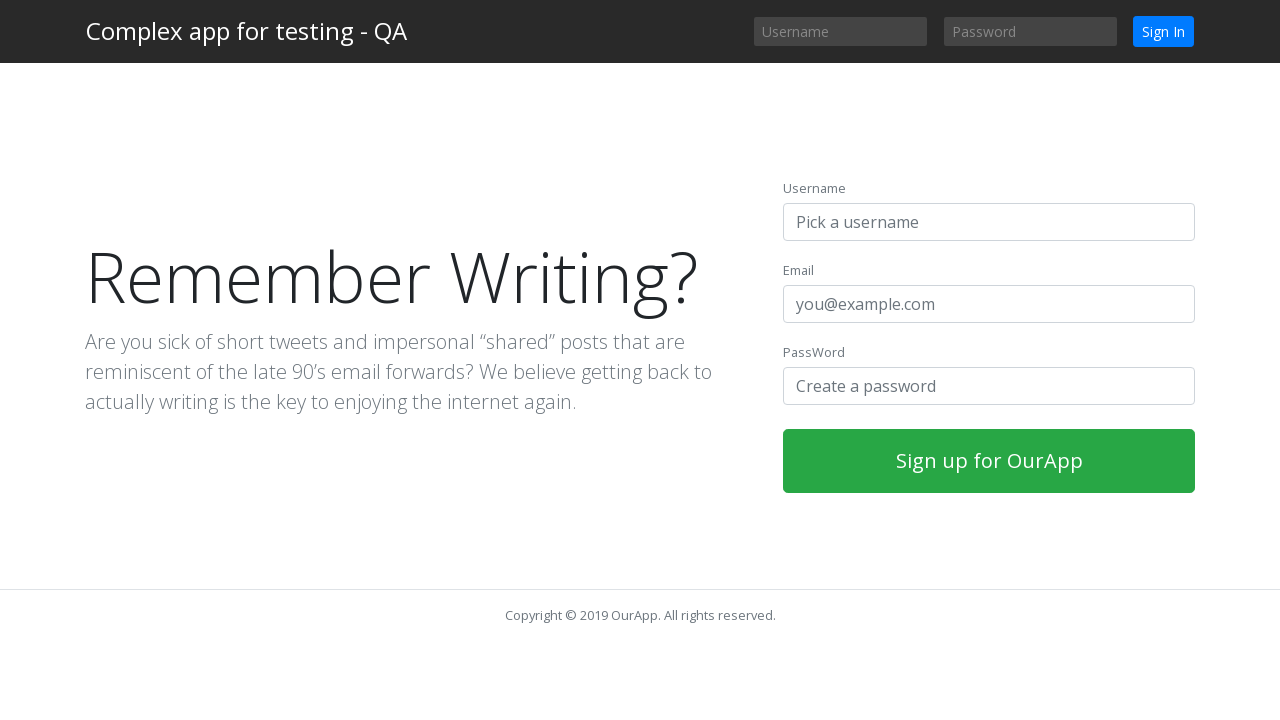

Filled username field with 'Test210718128' on input#username-register
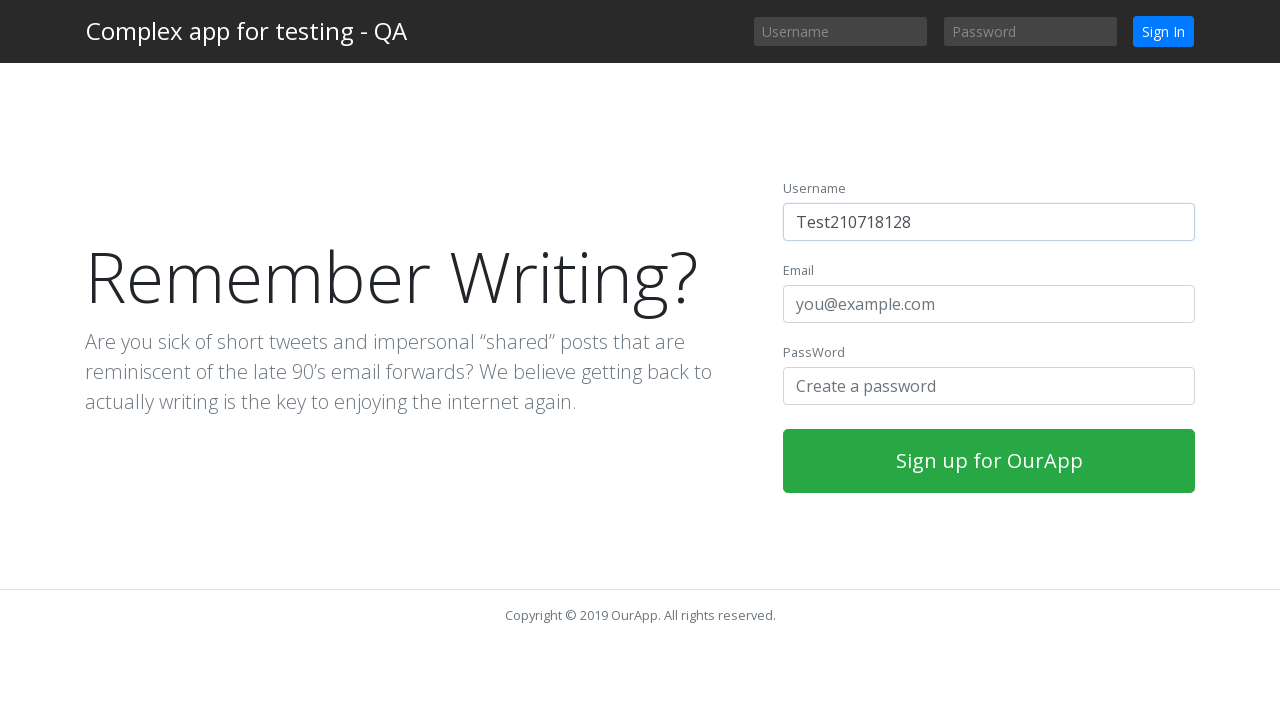

Filled email field with 'testtaken382@example.com' on input#email-register
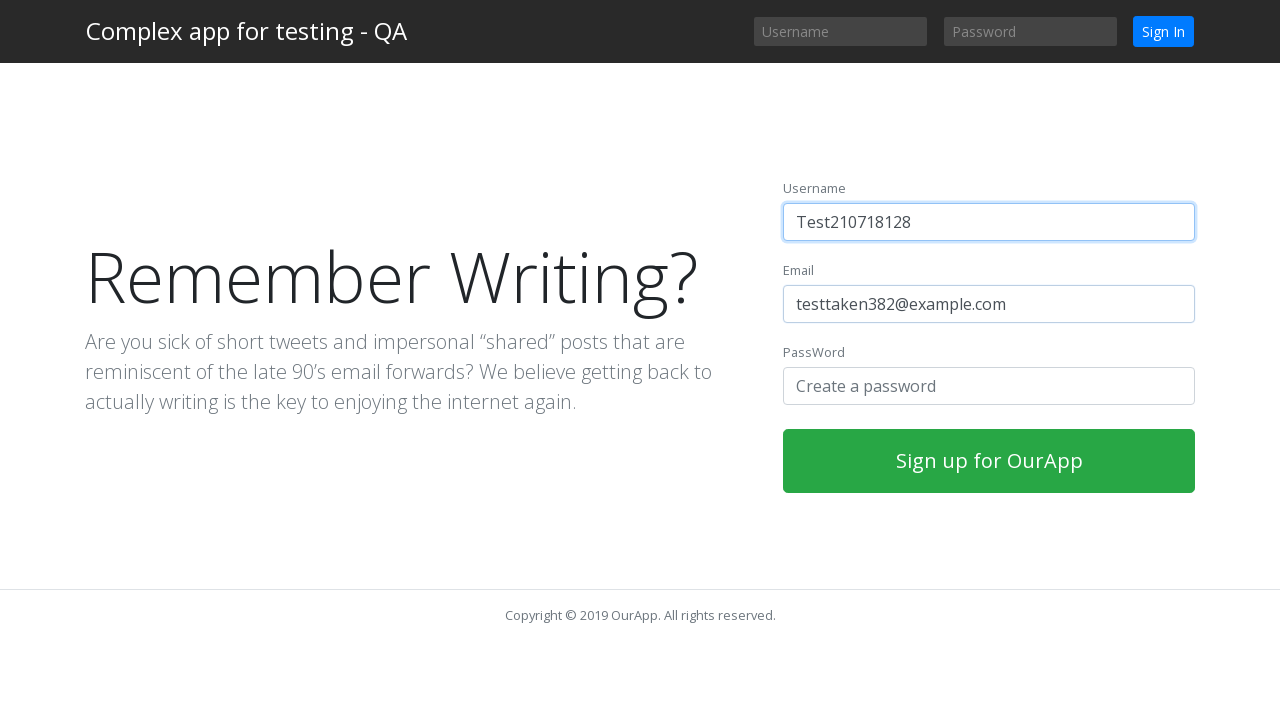

Filled password field with 'ValidPassword123' on input#password-register
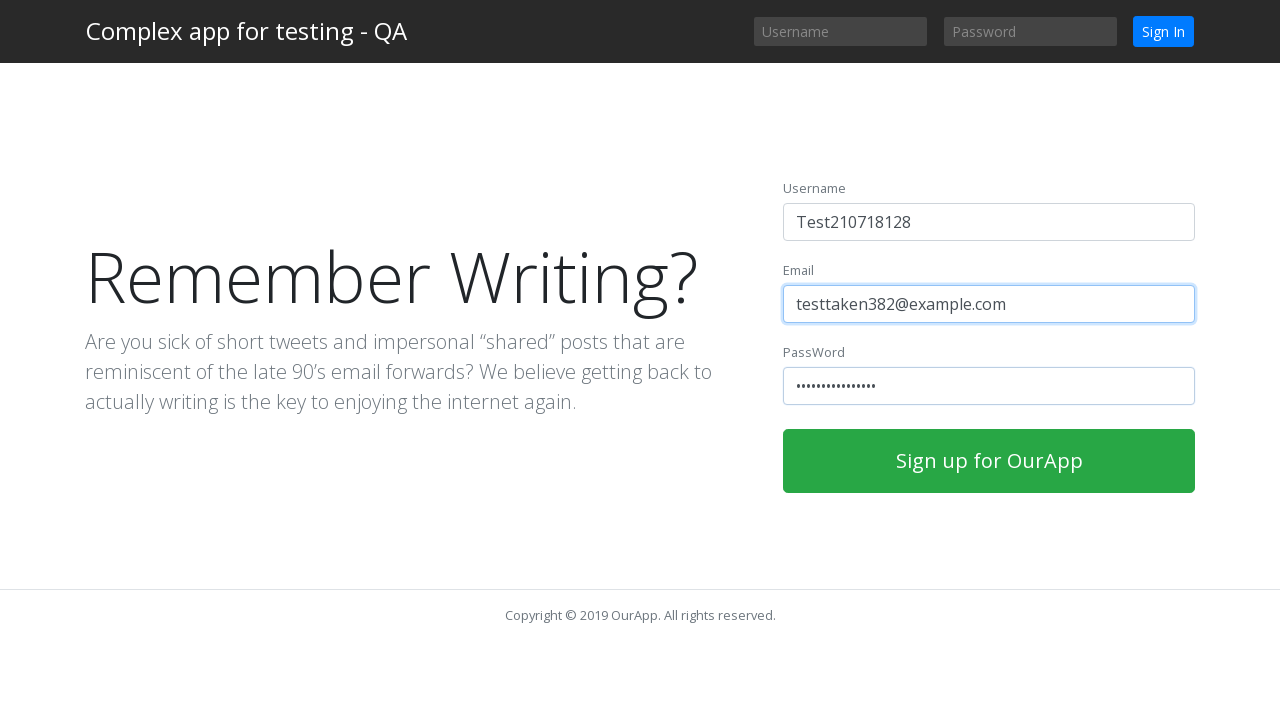

Waited 3 seconds for live validation to complete
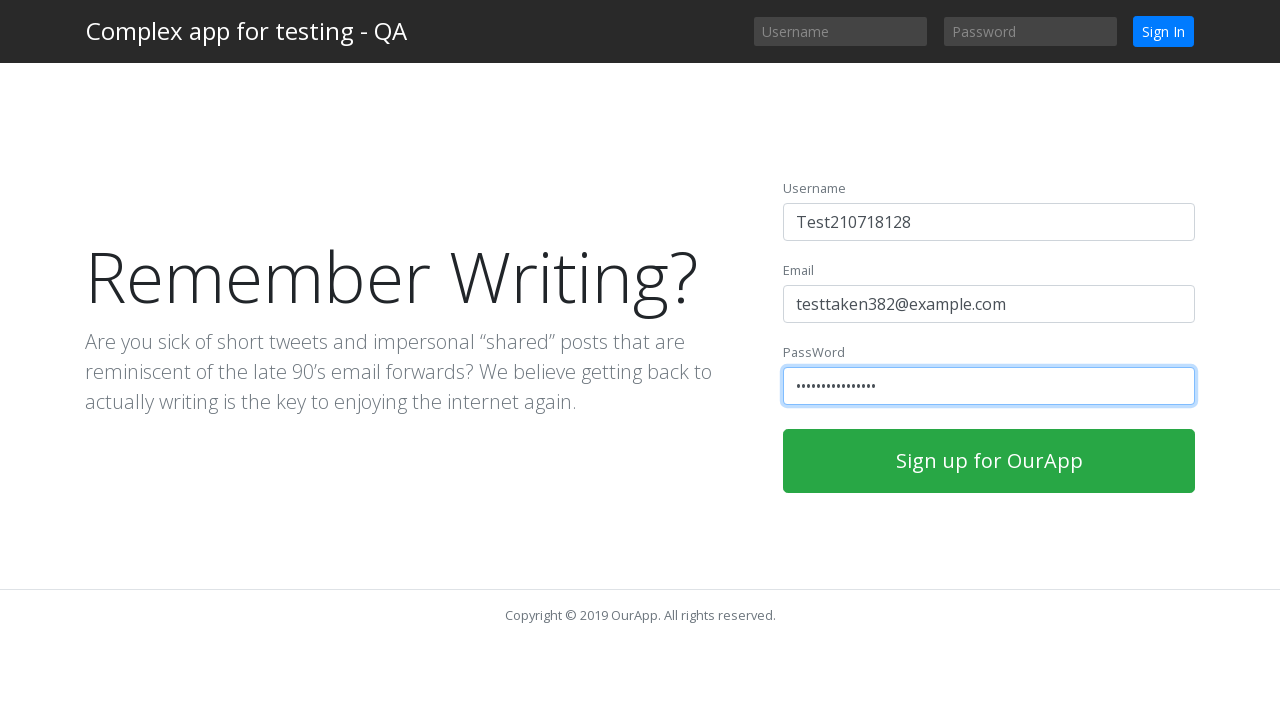

Clicked submit button to attempt registration at (989, 461) on button[type='submit']
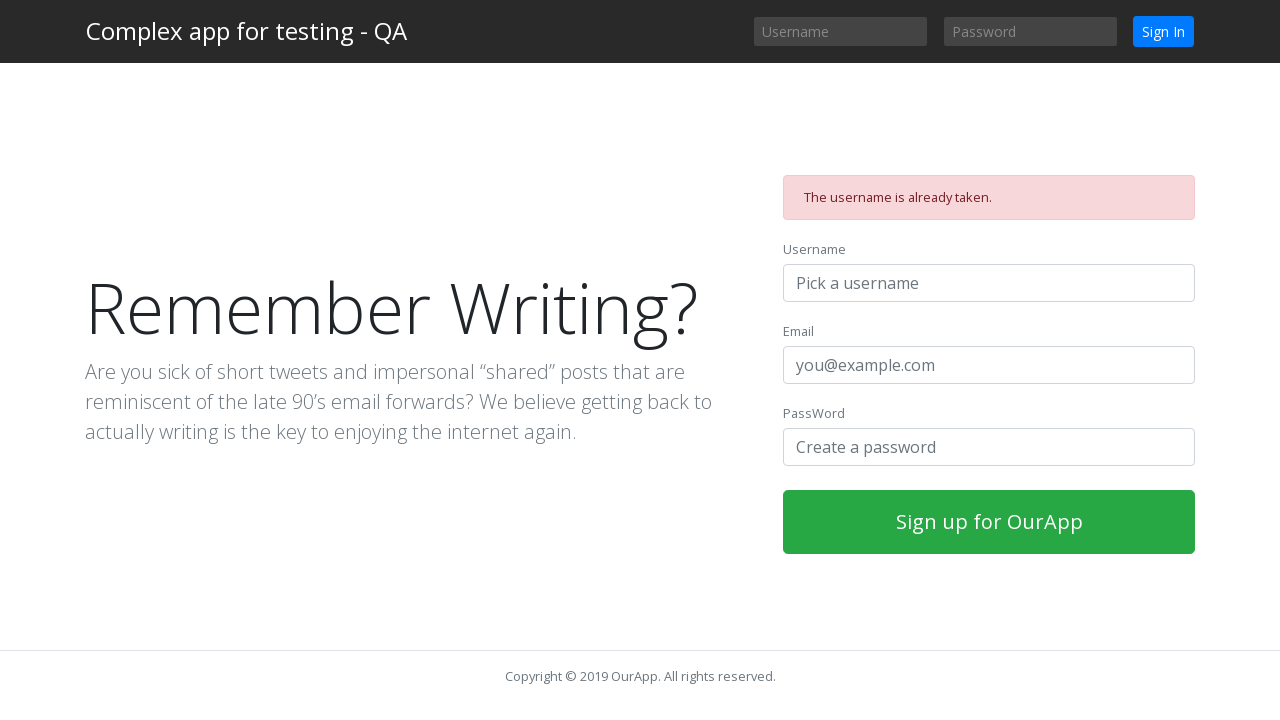

Verified duplicate username error message appeared
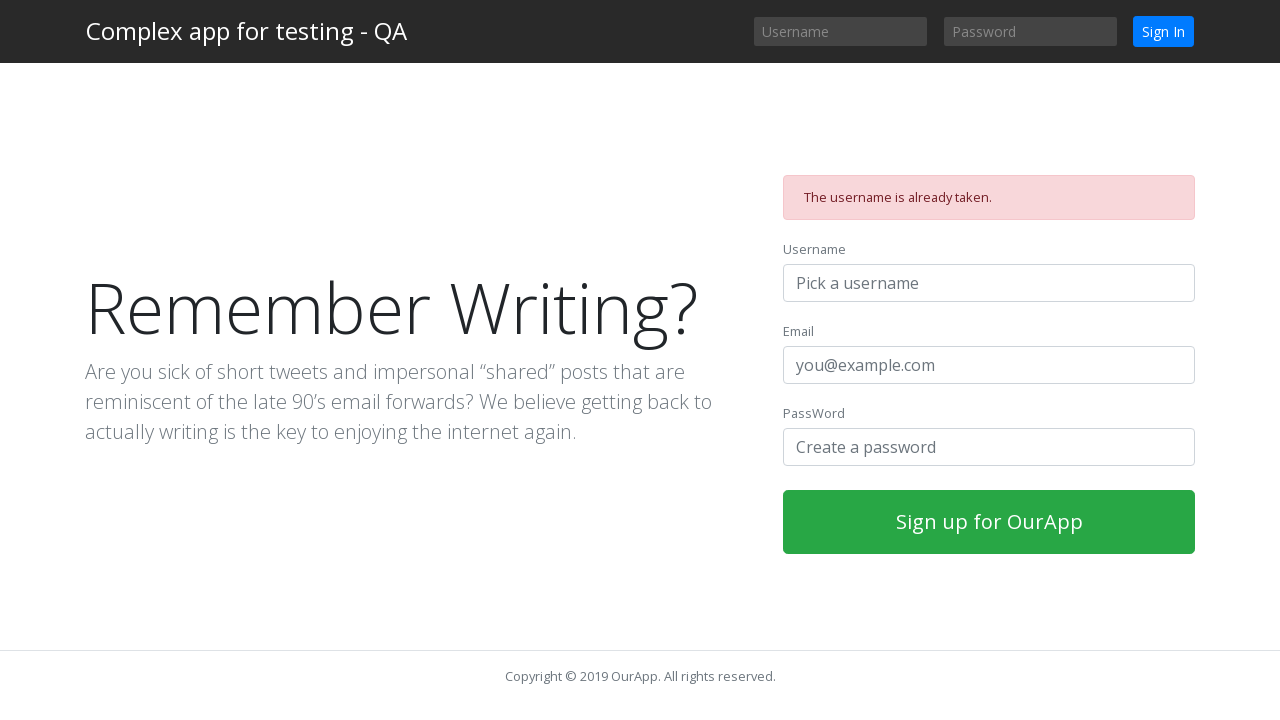

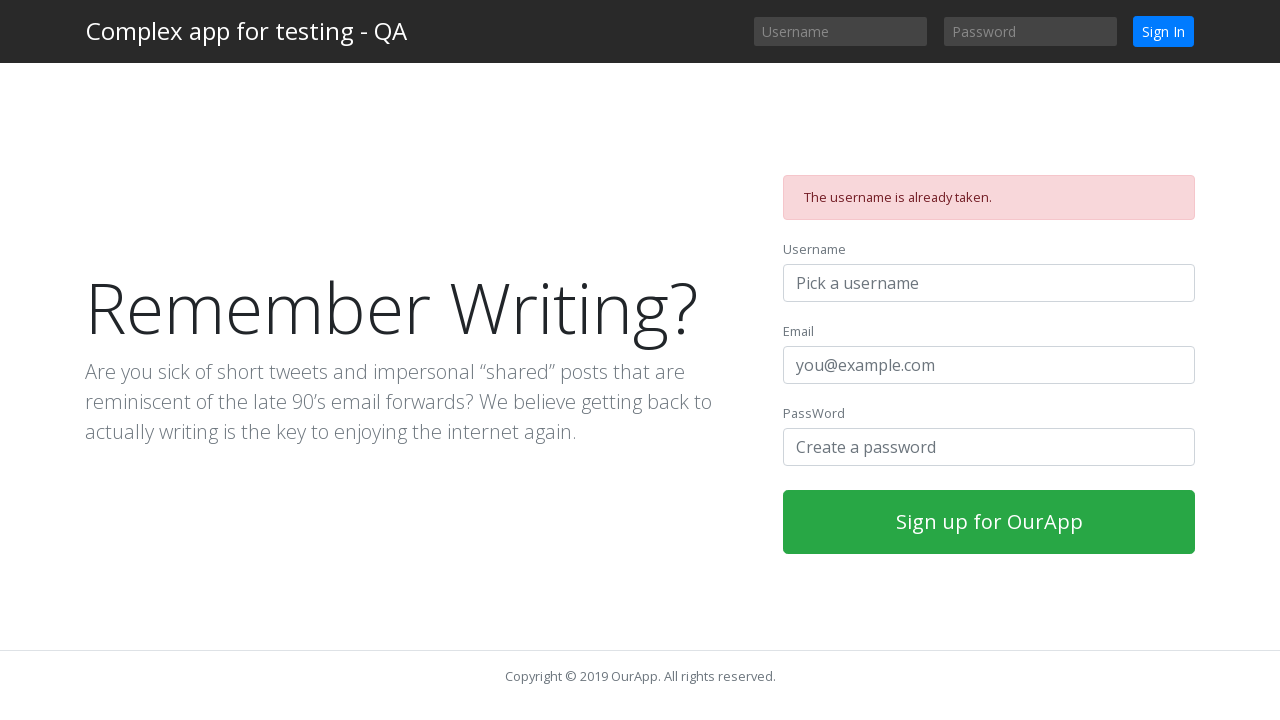